Solves a math captcha by extracting a value from an element attribute, calculating the result, filling the answer, selecting checkboxes, and submitting the form

Starting URL: http://suninjuly.github.io/get_attribute.html

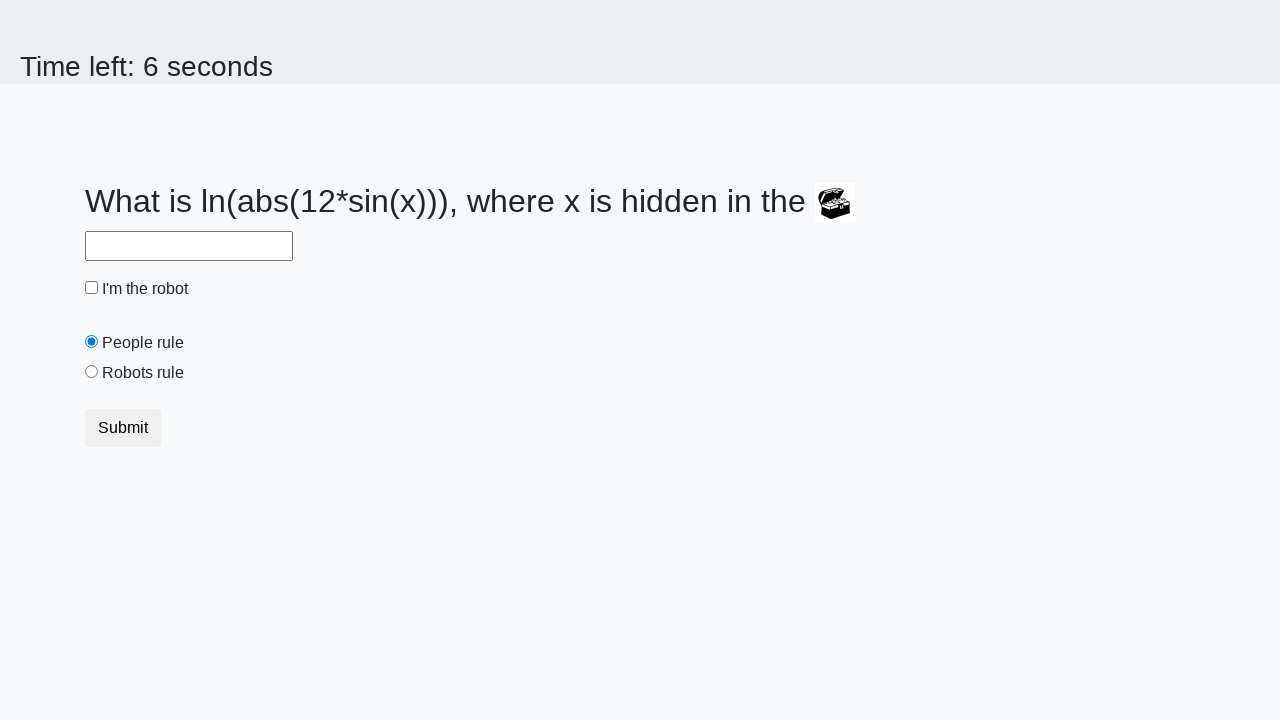

Located treasure element with ID 'treasure'
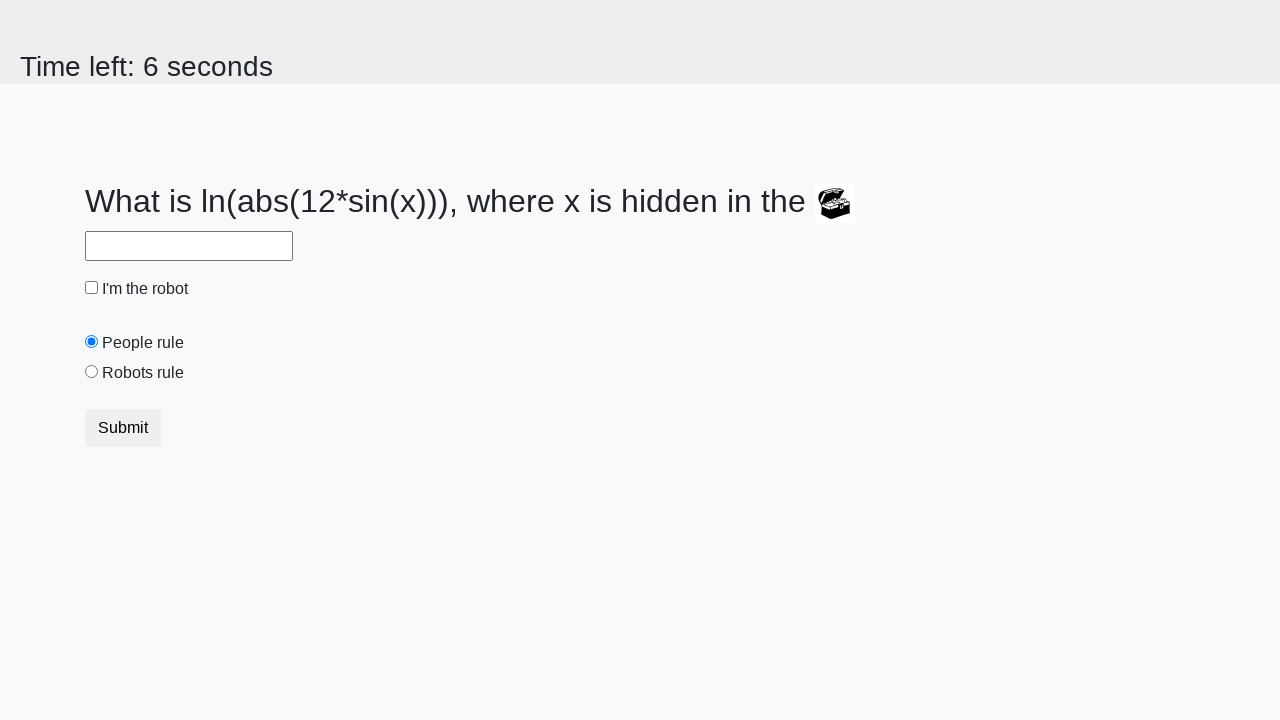

Extracted valuex attribute from treasure element: 557
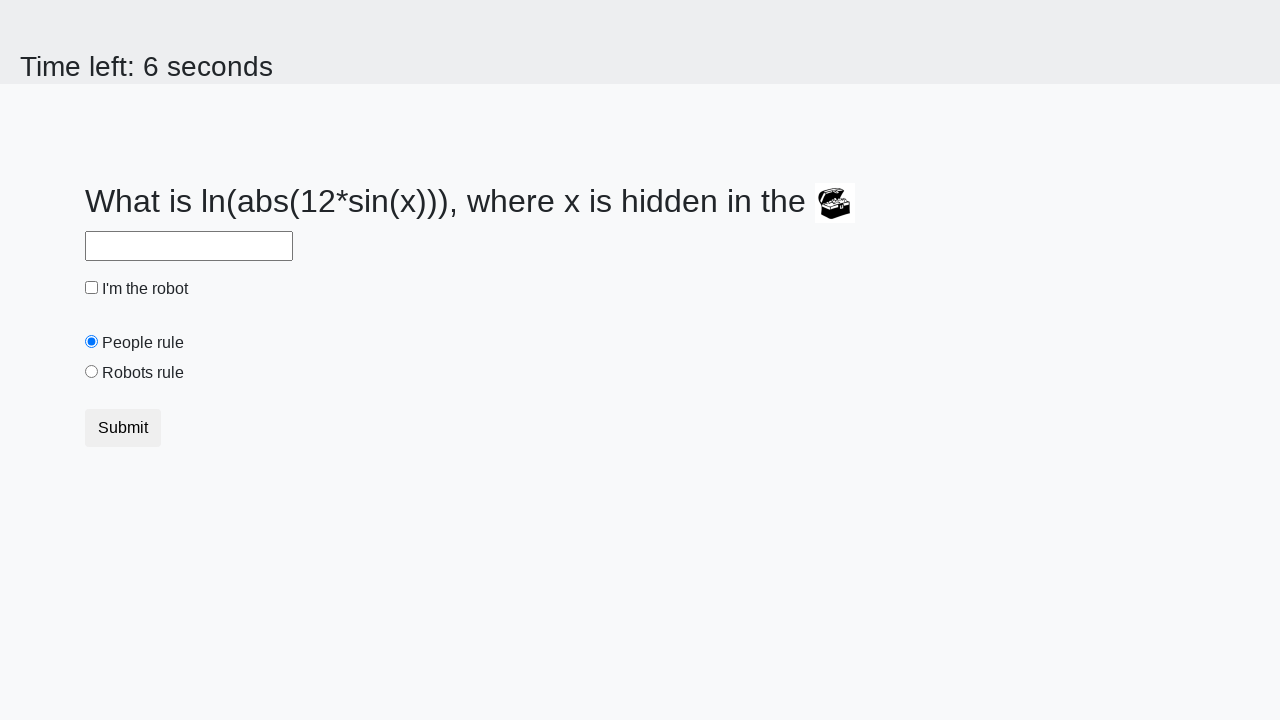

Calculated math captcha answer: 2.2697761979461926
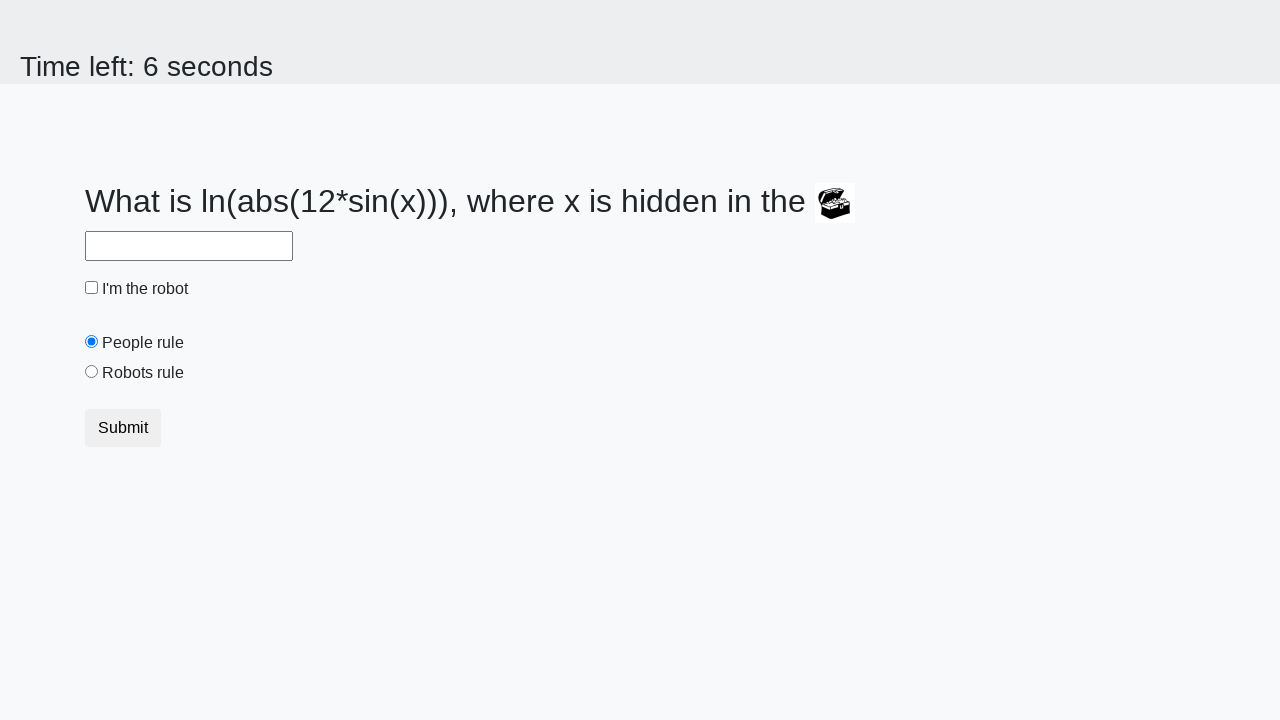

Filled answer field with calculated result on #answer
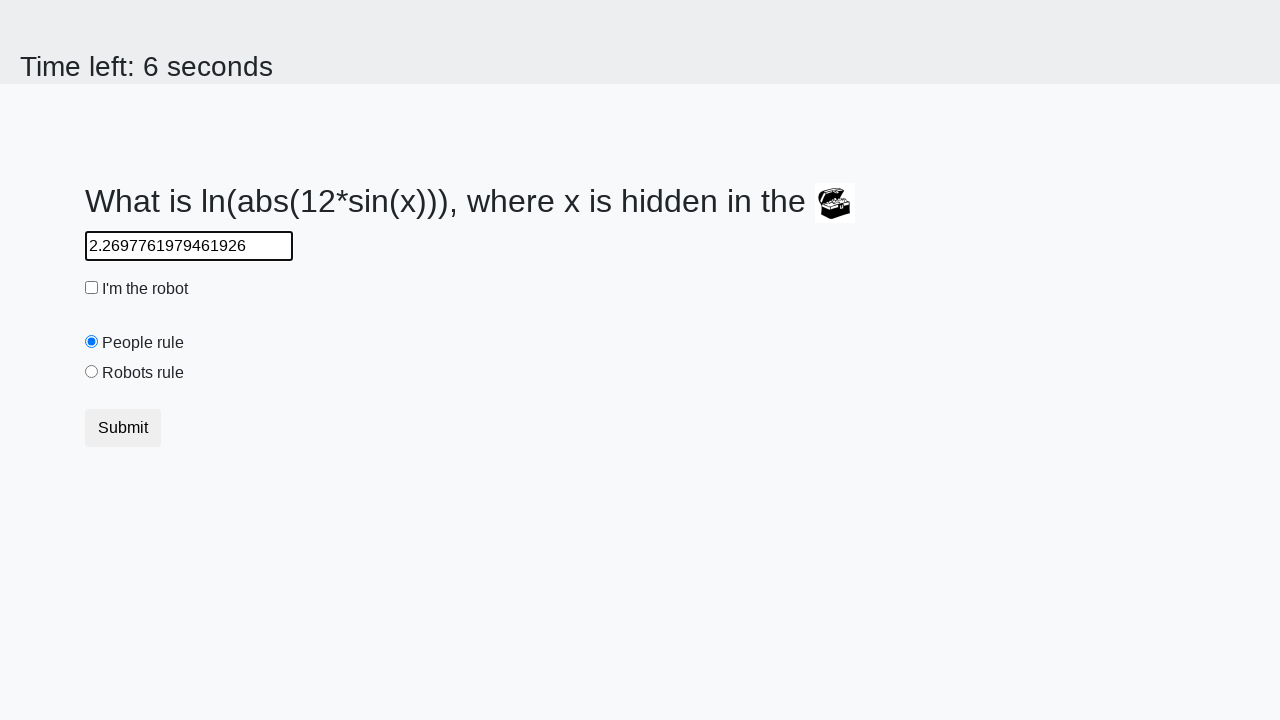

Clicked robot checkbox at (92, 288) on #robotCheckbox
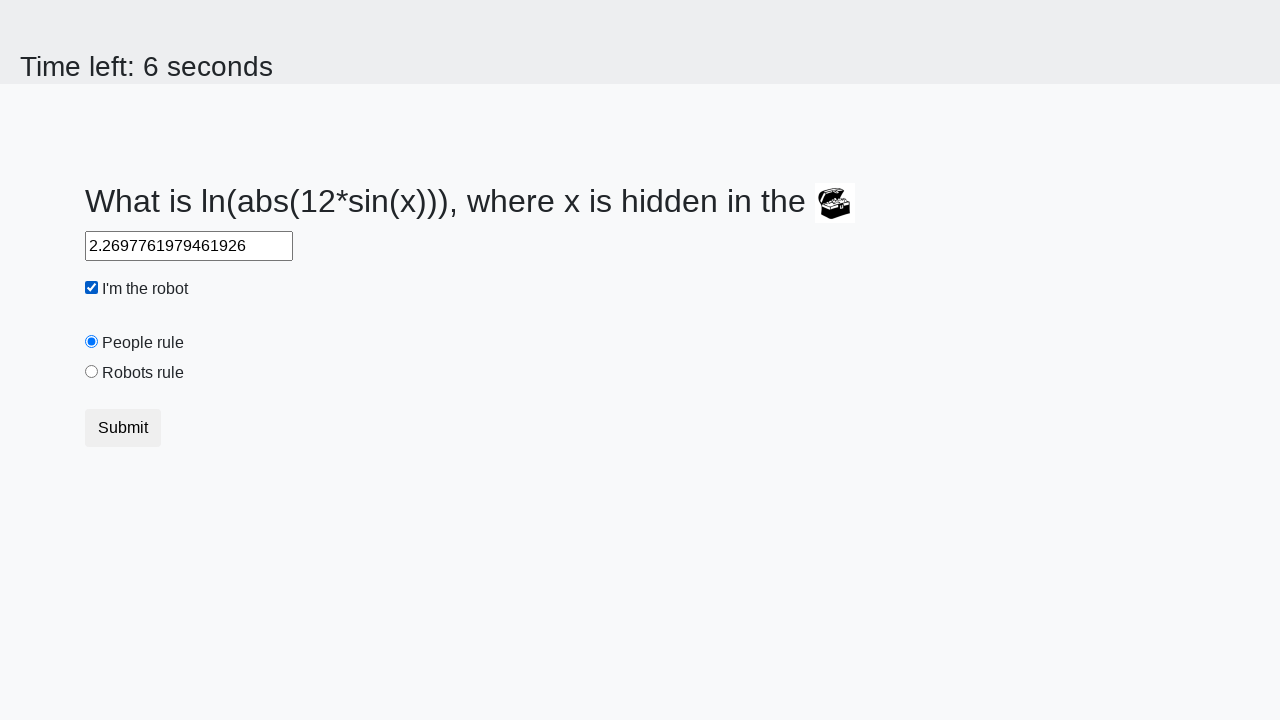

Clicked robots rule radio button at (92, 372) on #robotsRule
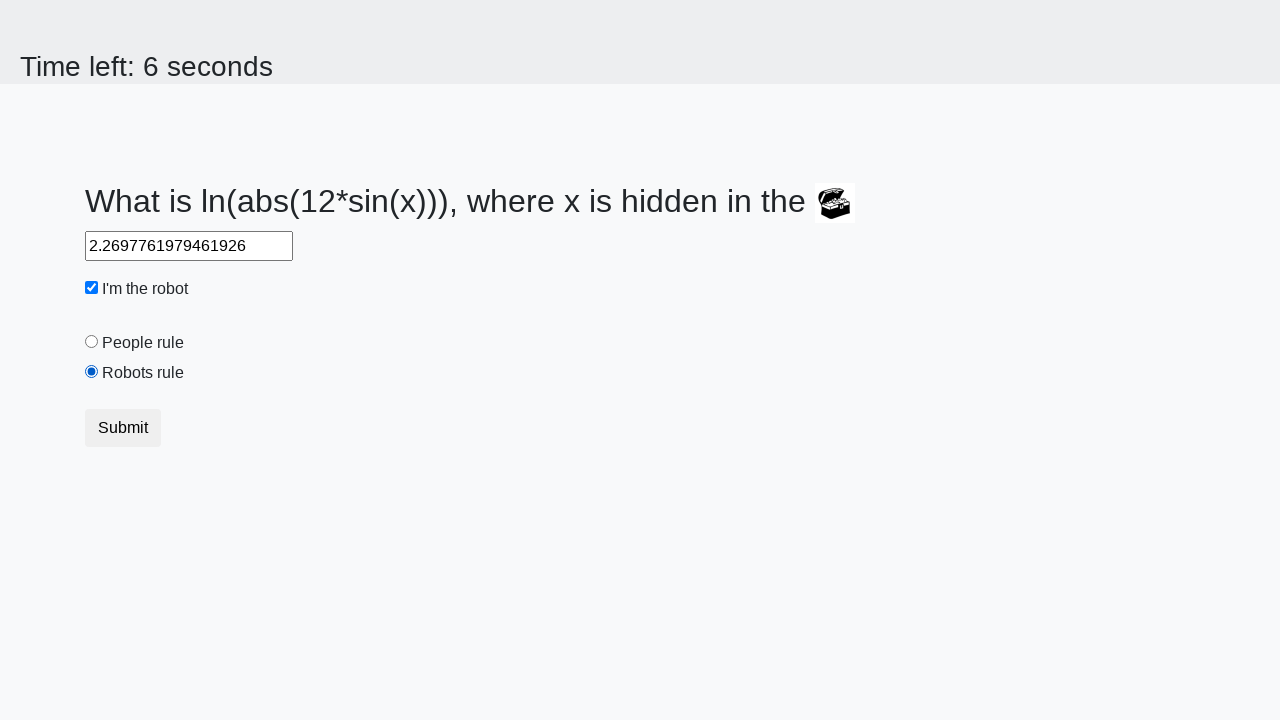

Clicked submit button to submit form at (123, 428) on button.btn
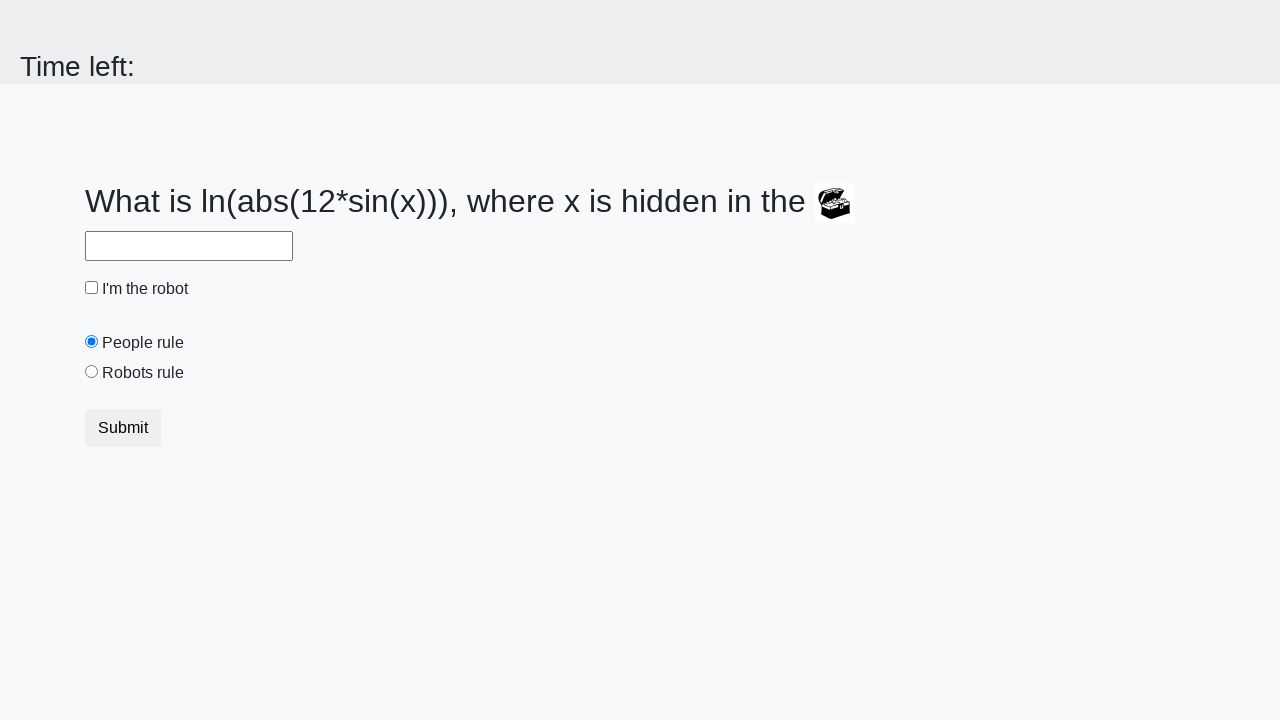

Waited for result page to load
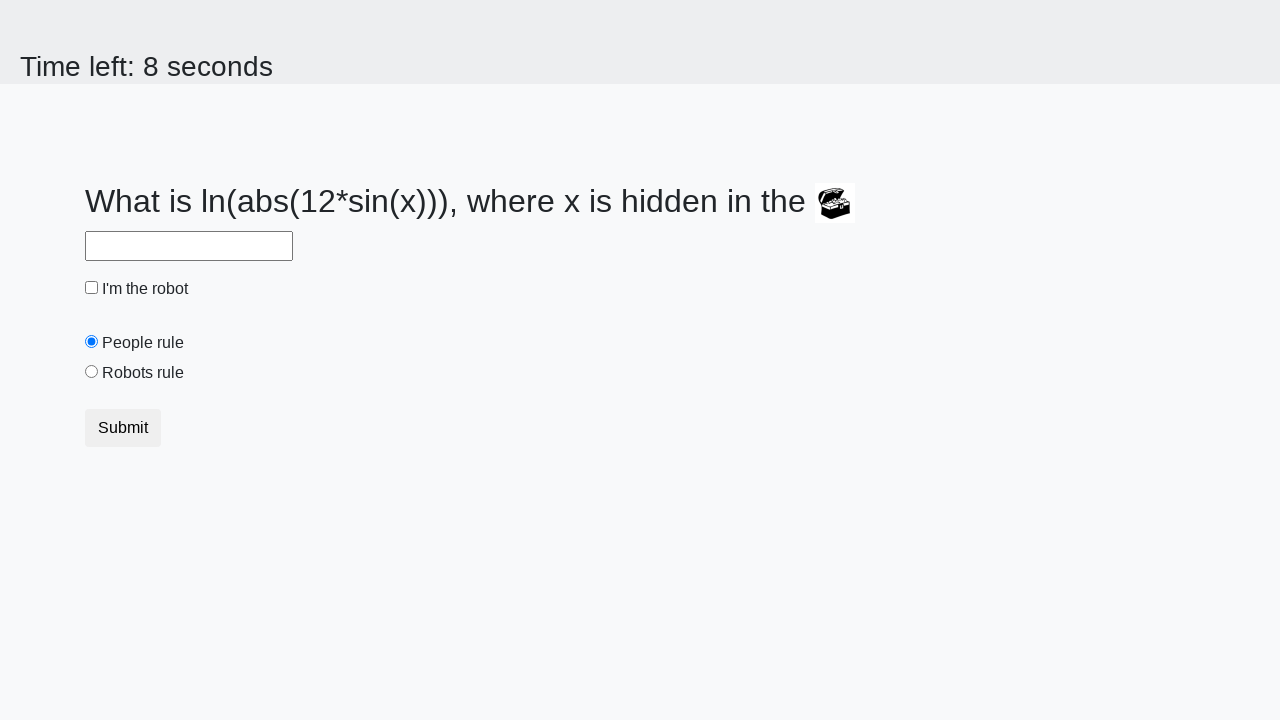

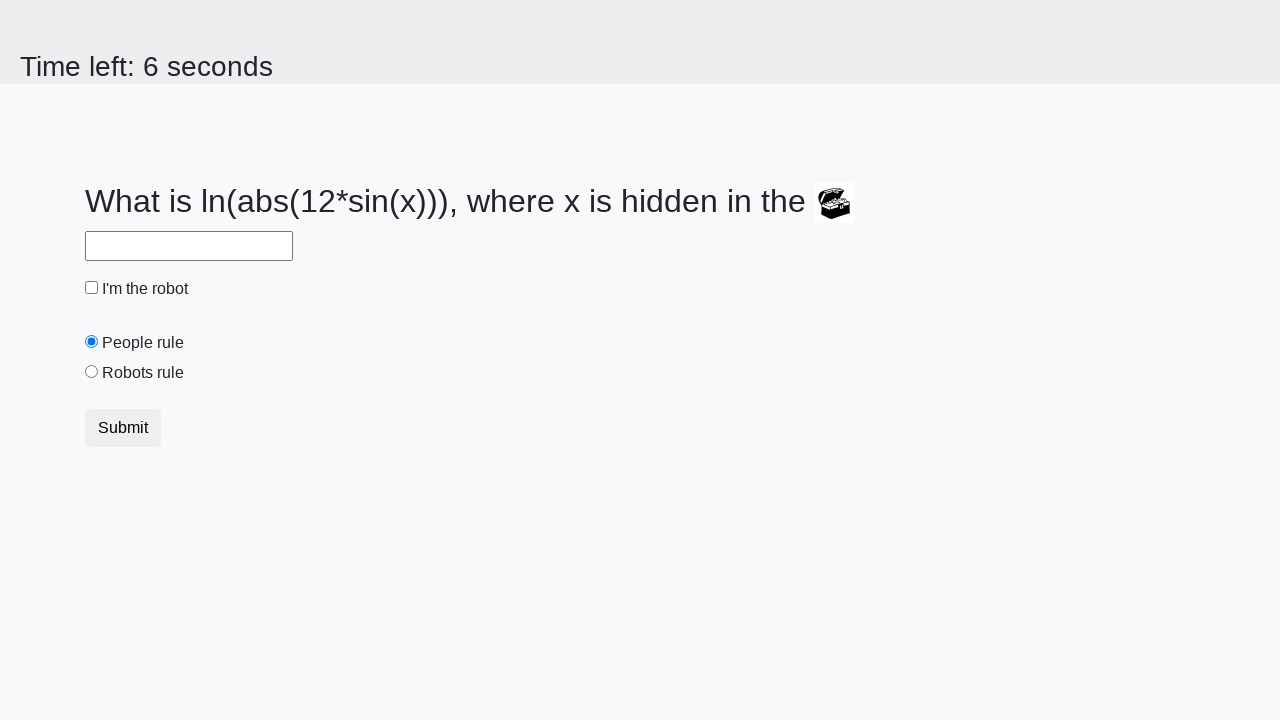